Tests window switching functionality by opening a new tab and verifying content in the new window before switching back to the parent window

Starting URL: https://formy-project.herokuapp.com/switch-window

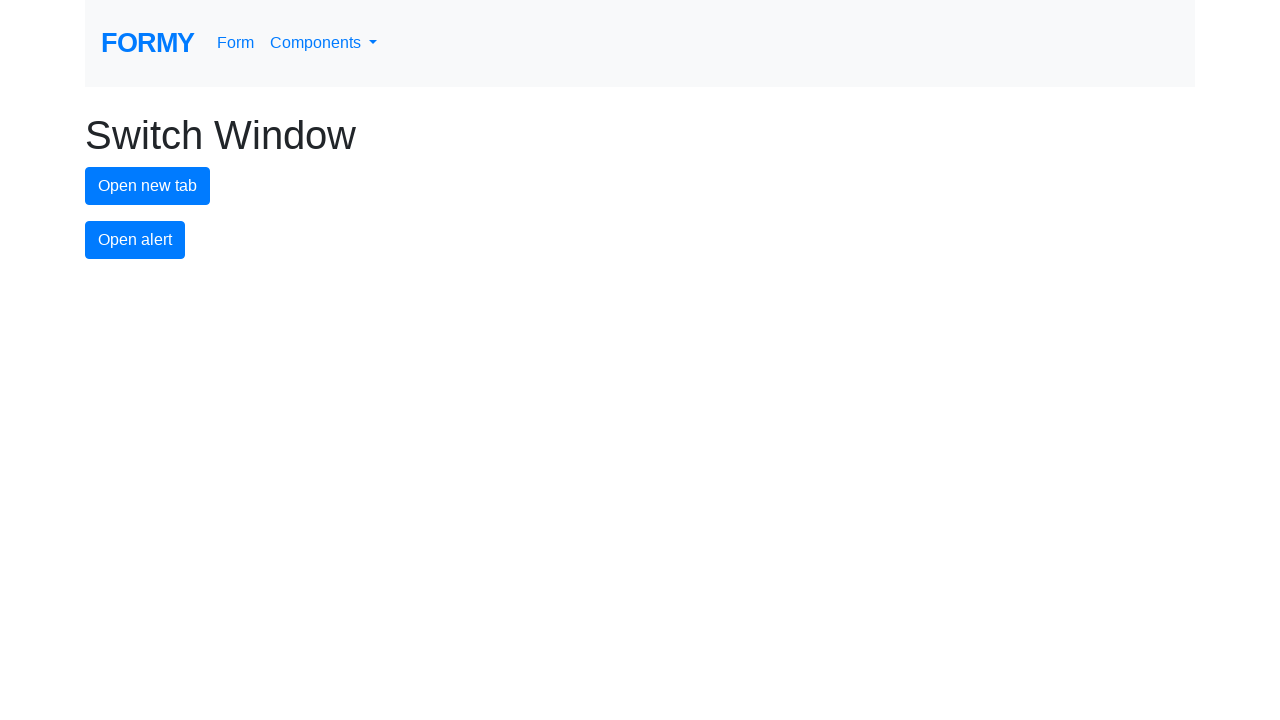

Clicked button to open new tab at (148, 186) on button#new-tab-button
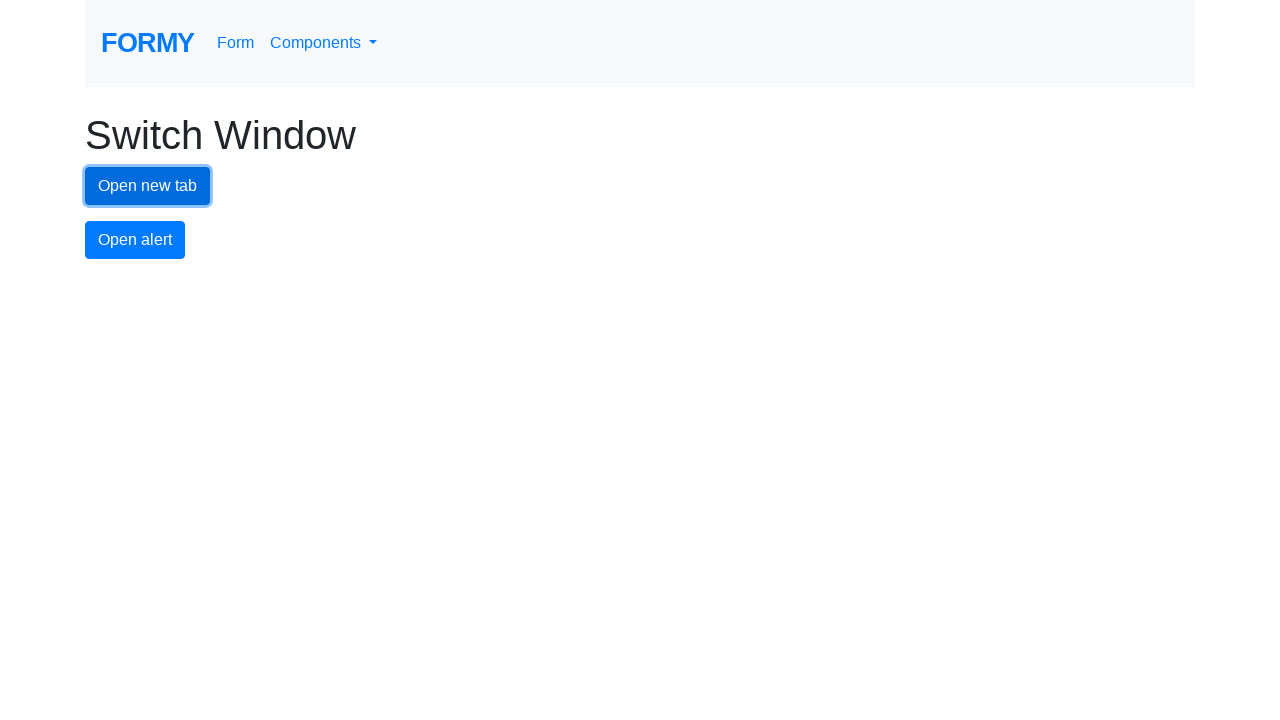

New tab opened and switched to it at (148, 186) on button#new-tab-button
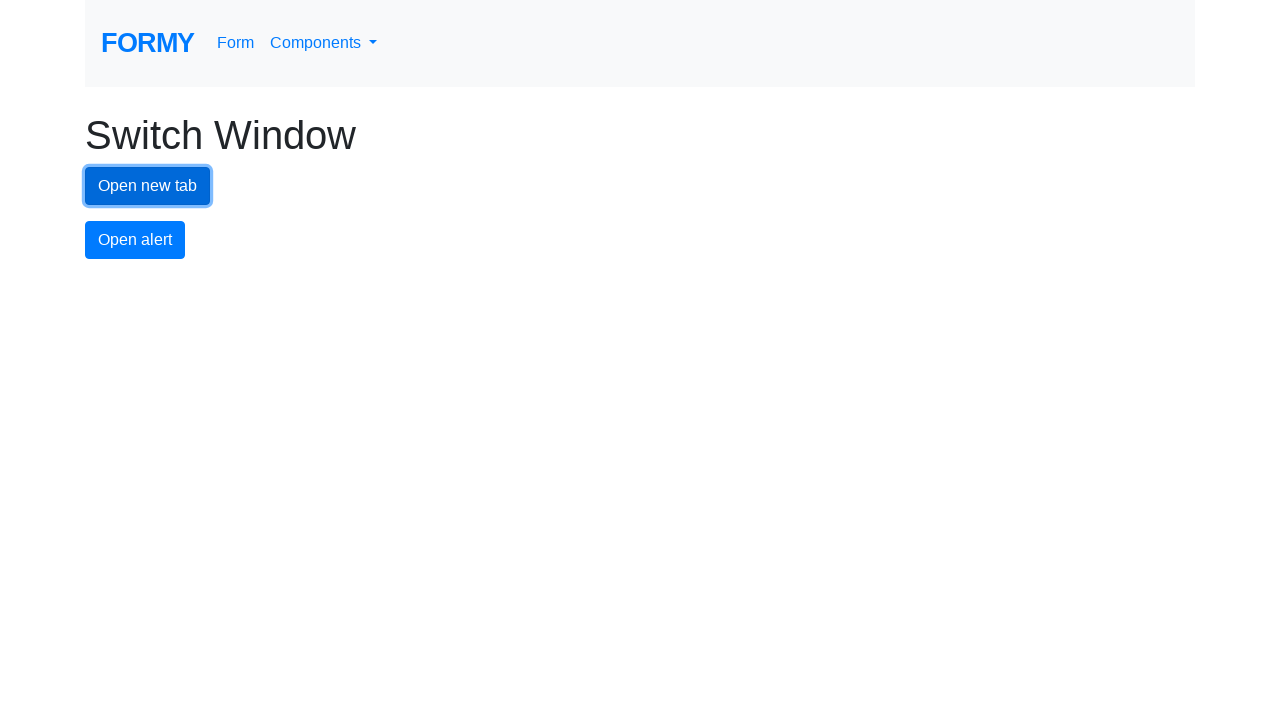

Waited for h1.display-3 heading to load in new tab
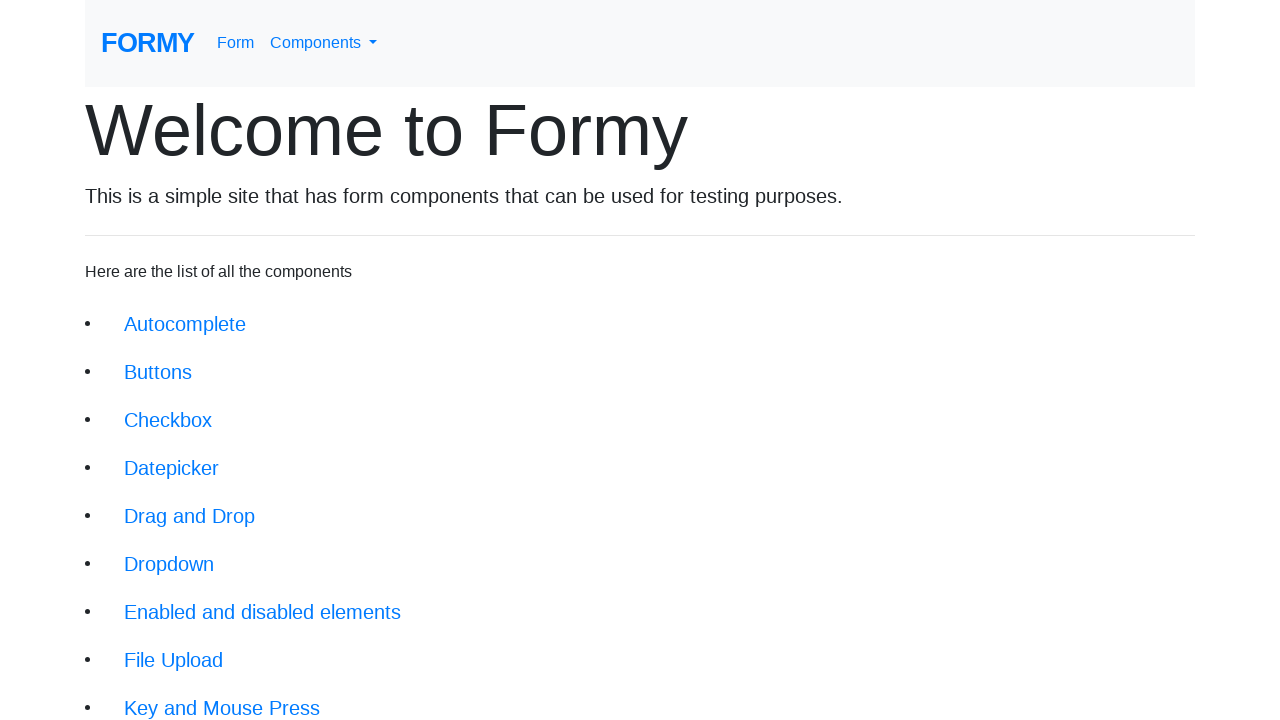

Retrieved heading text from new tab: 'Welcome to Formy'
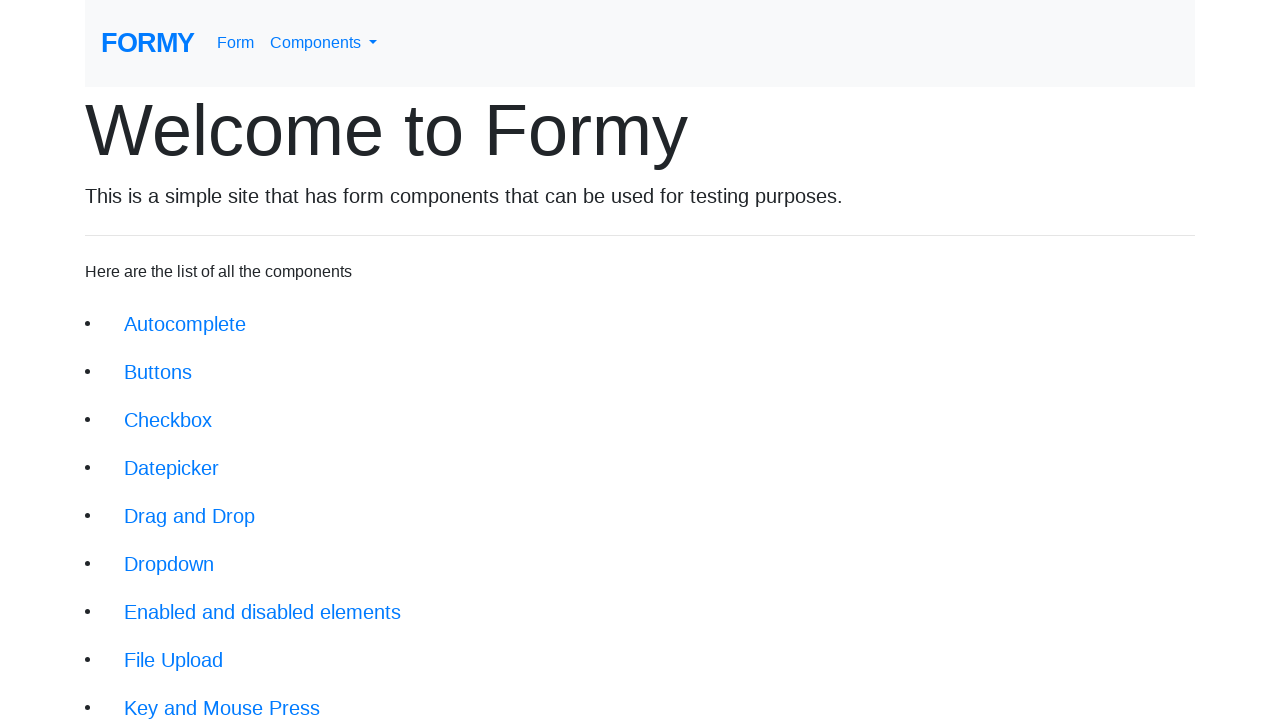

Closed the new tab
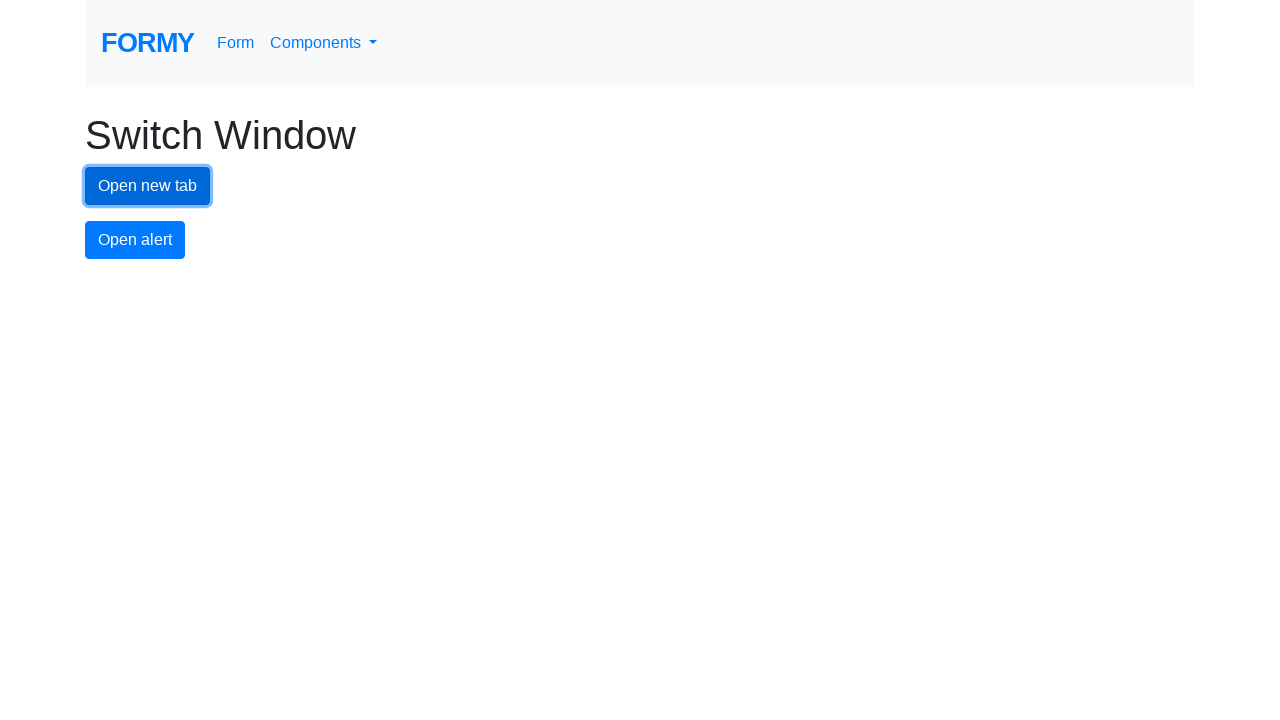

Waited for original page to reach load state
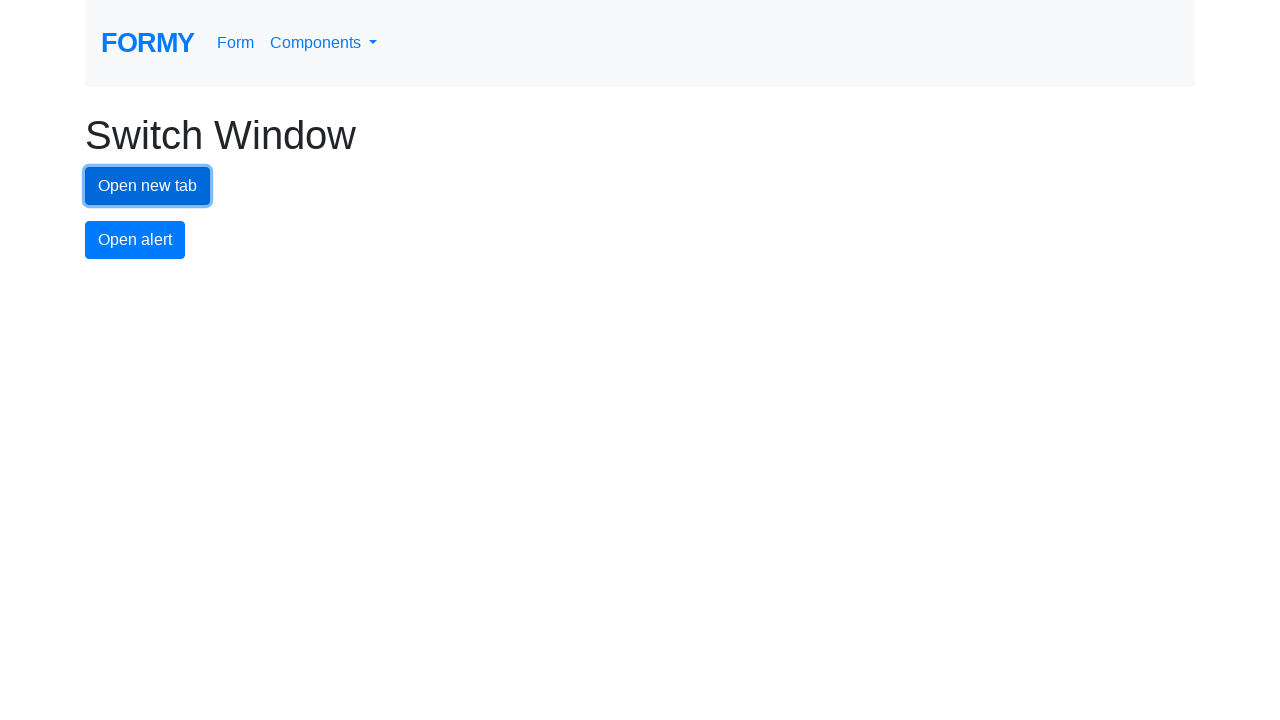

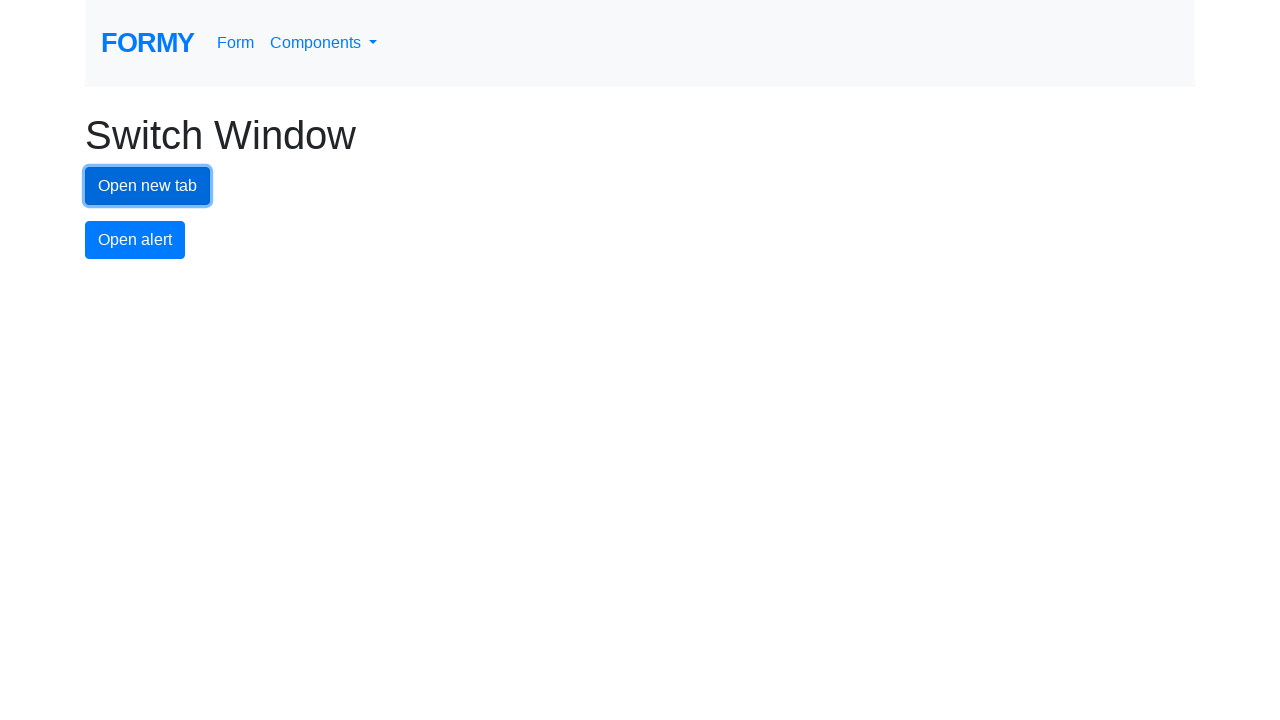